Tests job search functionality on work.ua by entering a search query, viewing a job listing, and navigating back to results

Starting URL: https://www.work.ua/ua/jobs/?ss=1

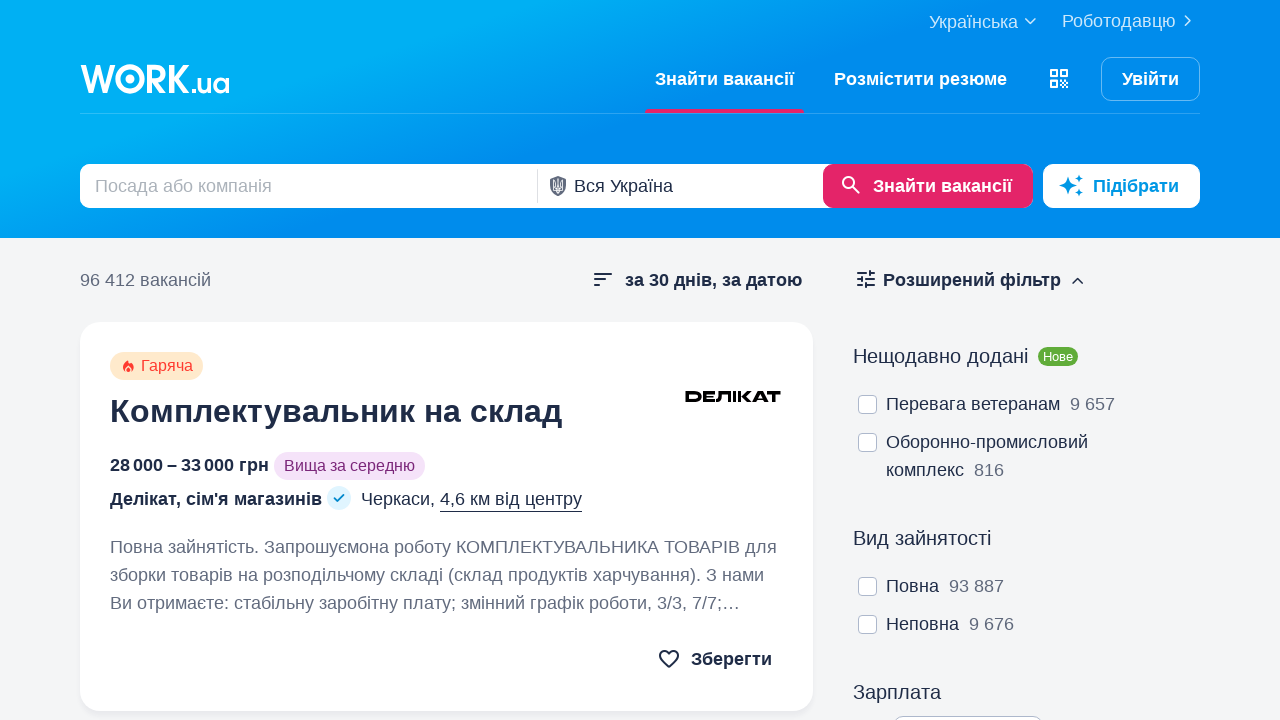

Filled search box with 'JavaScript Developer' on #search
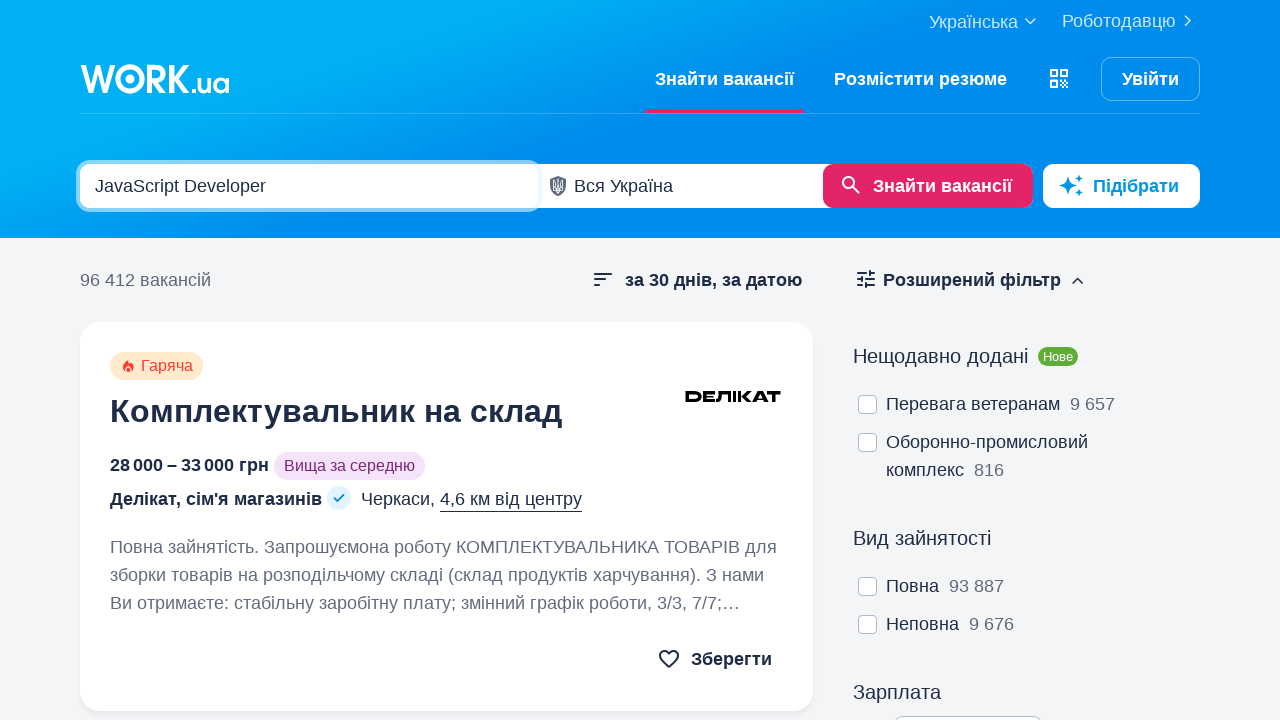

Pressed Enter to submit search query on #search
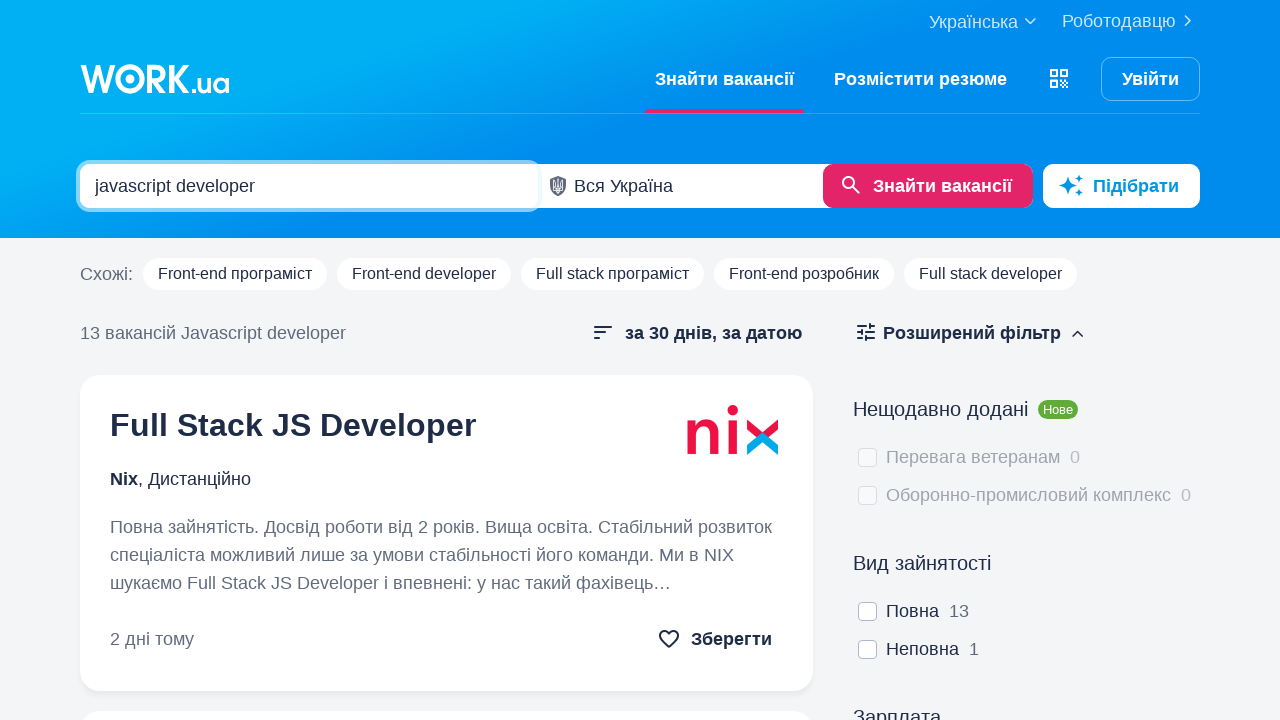

Search results loaded on work.ua
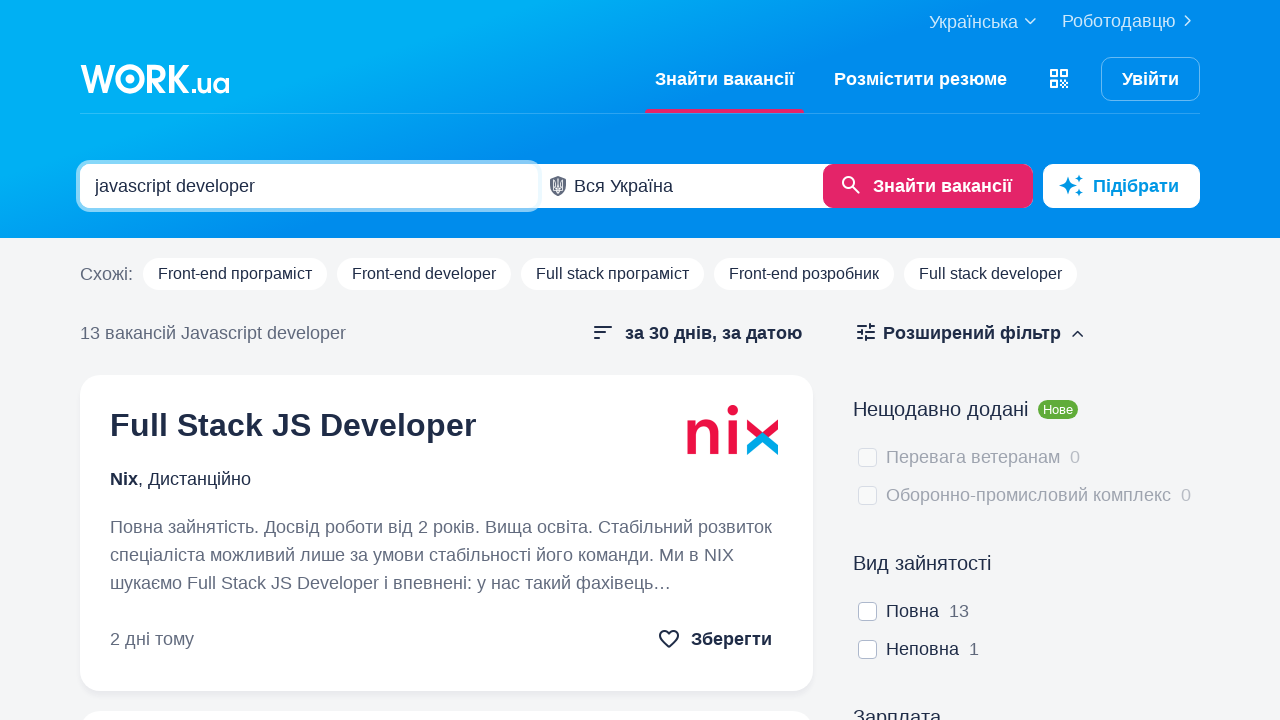

Clicked on first job listing at (293, 425) on div.card h2 a >> nth=0
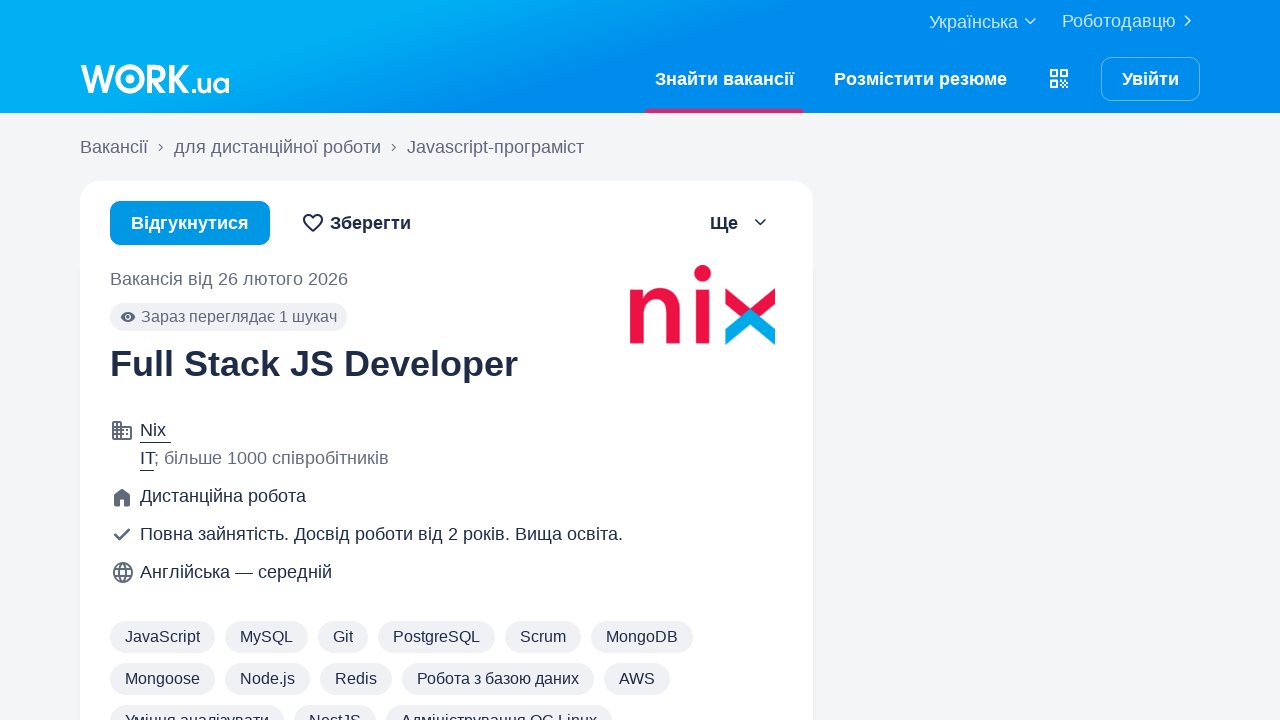

Job details page loaded
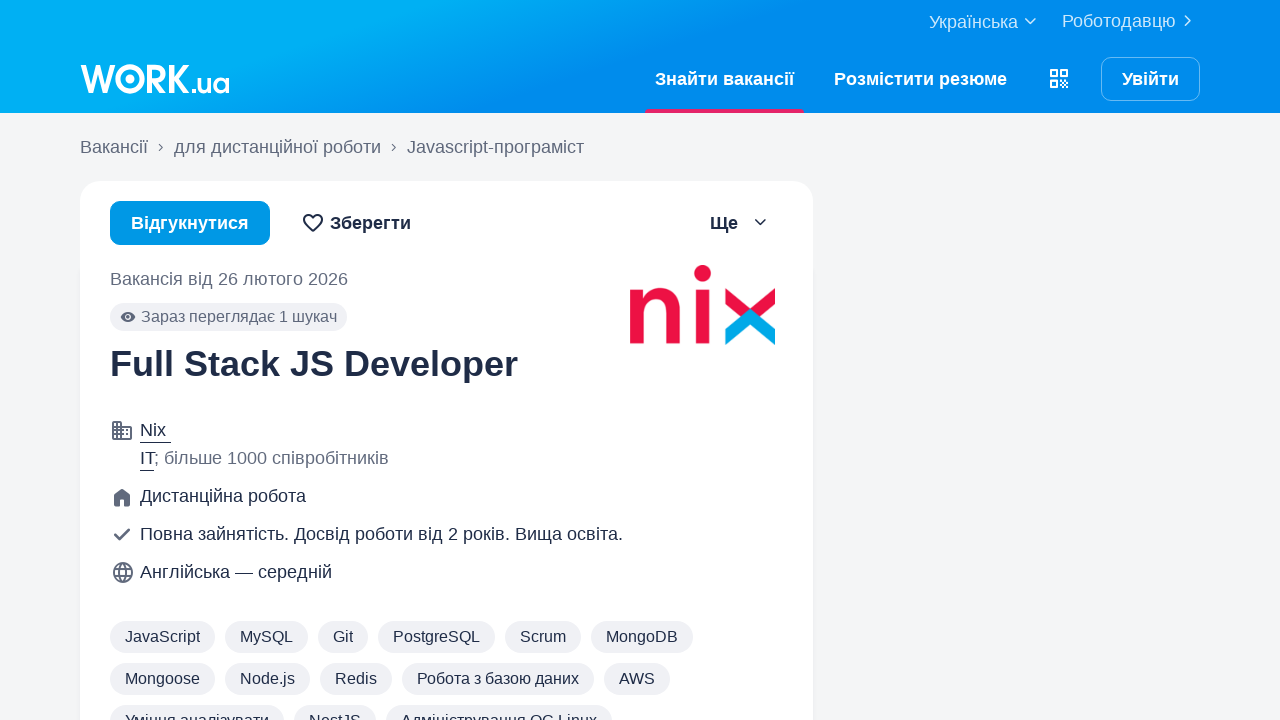

Navigated back to search results
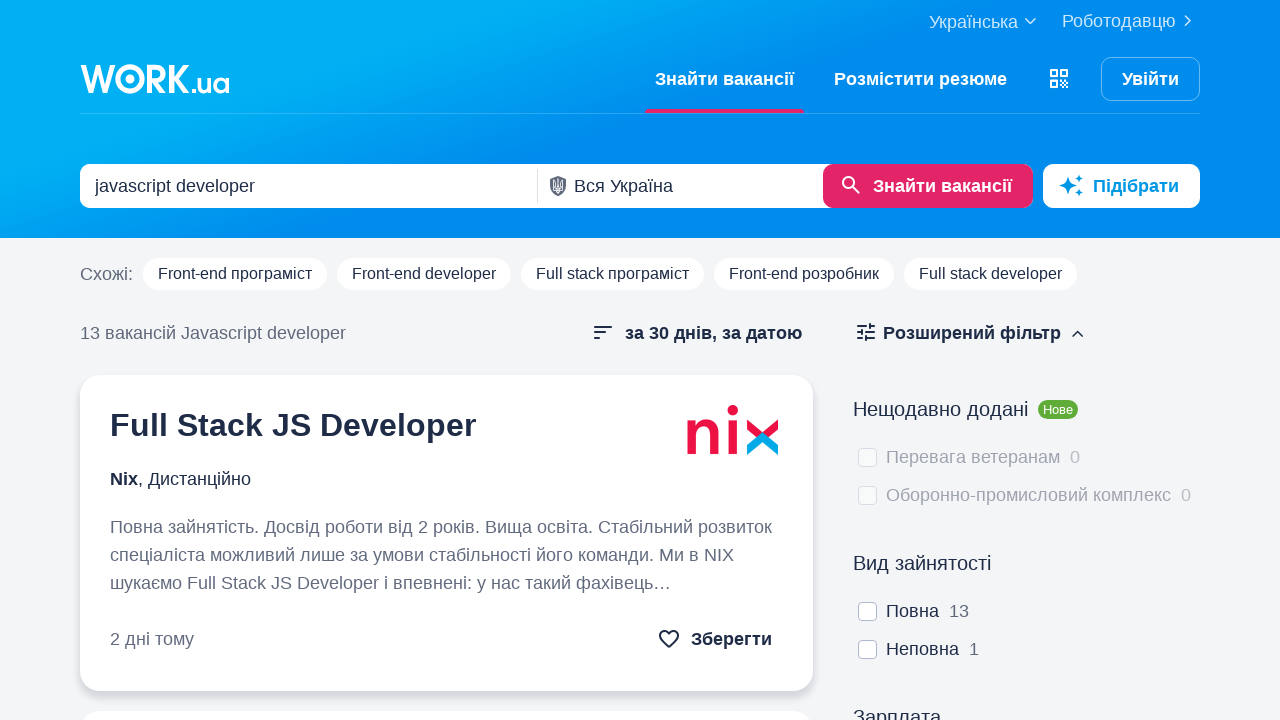

Search results page reloaded
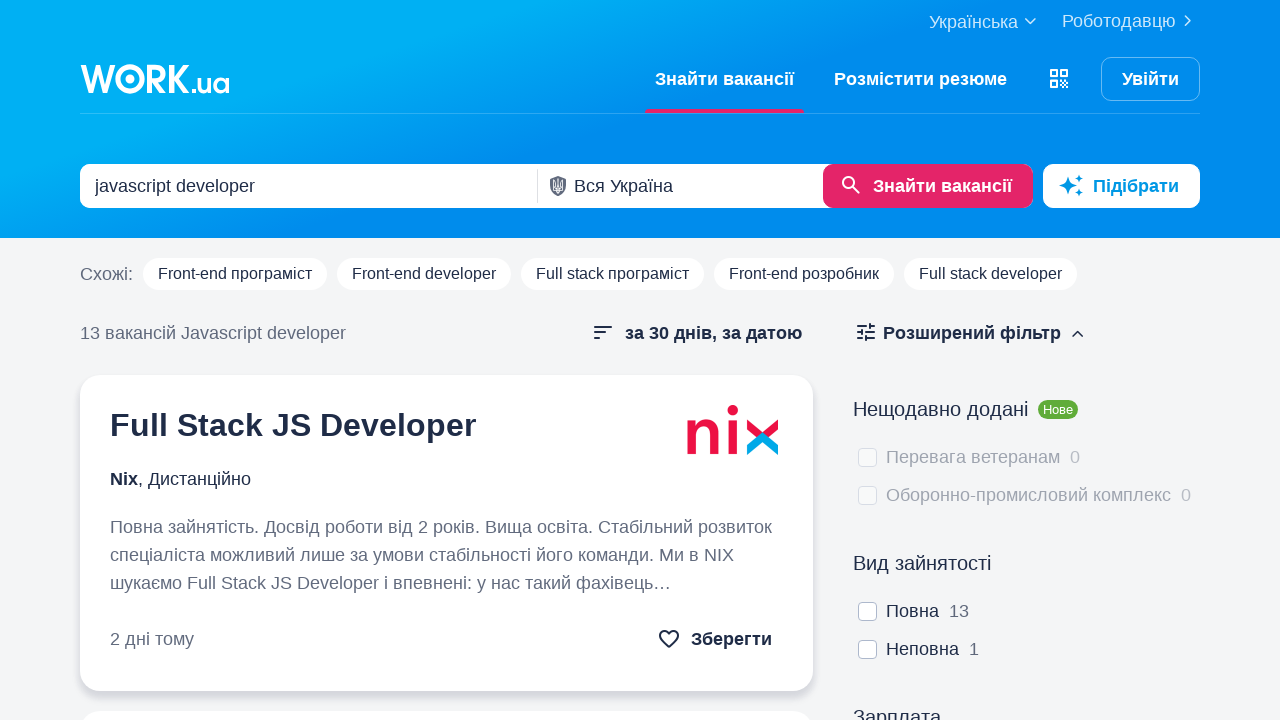

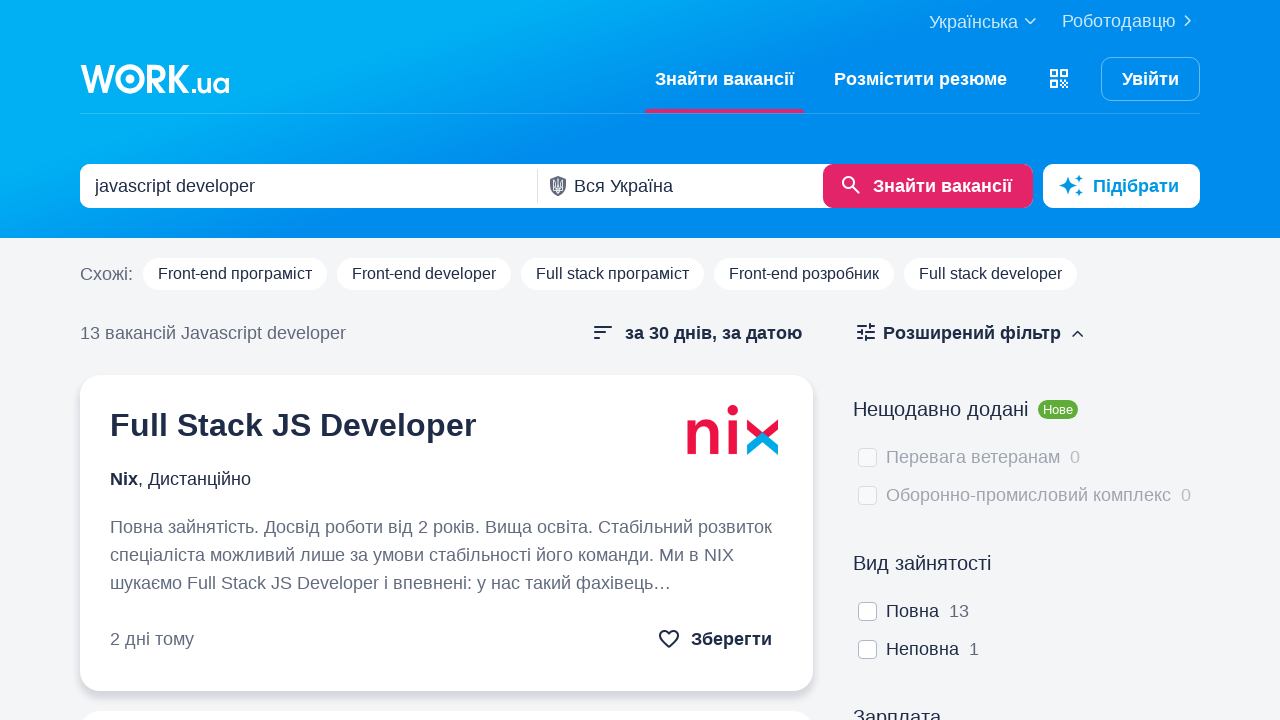